Tests the Prevent Propagation tab in 'Not Greedy' mode where dropping on inner element affects both inner and outer containers.

Starting URL: https://demoqa.com/droppable

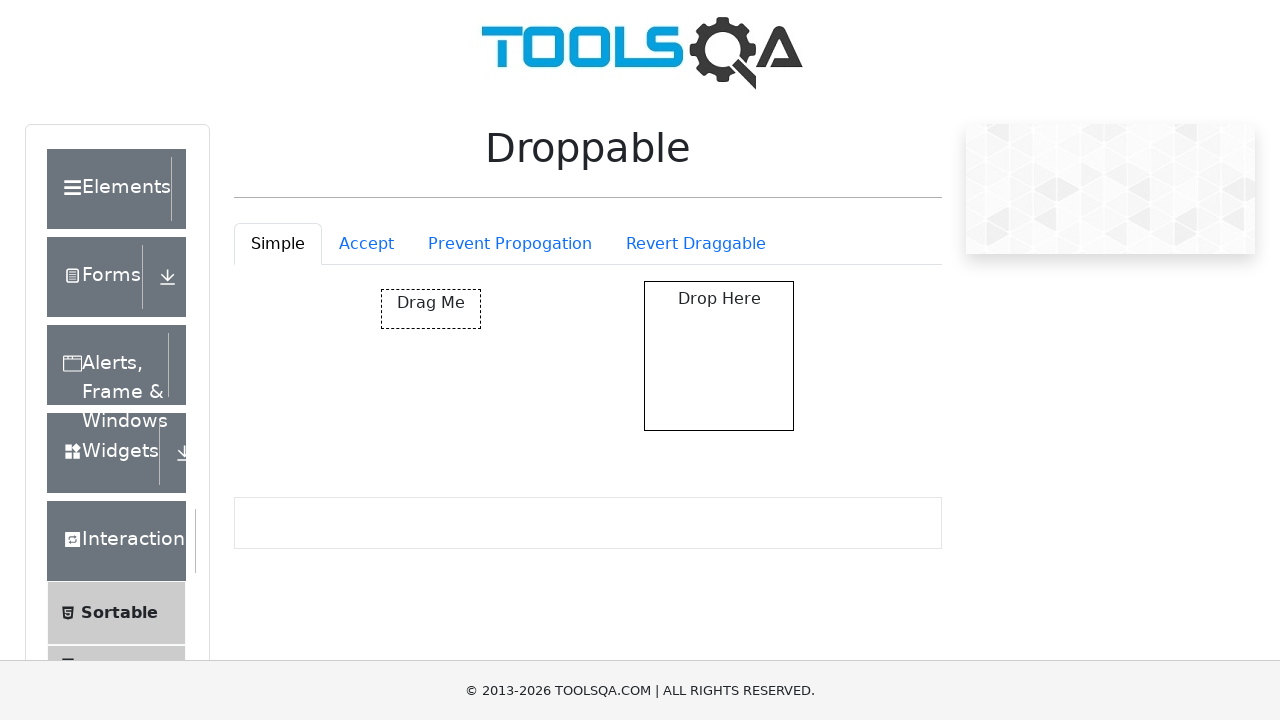

Clicked on Prevent Propagation tab at (510, 244) on #droppableExample-tab-preventPropogation
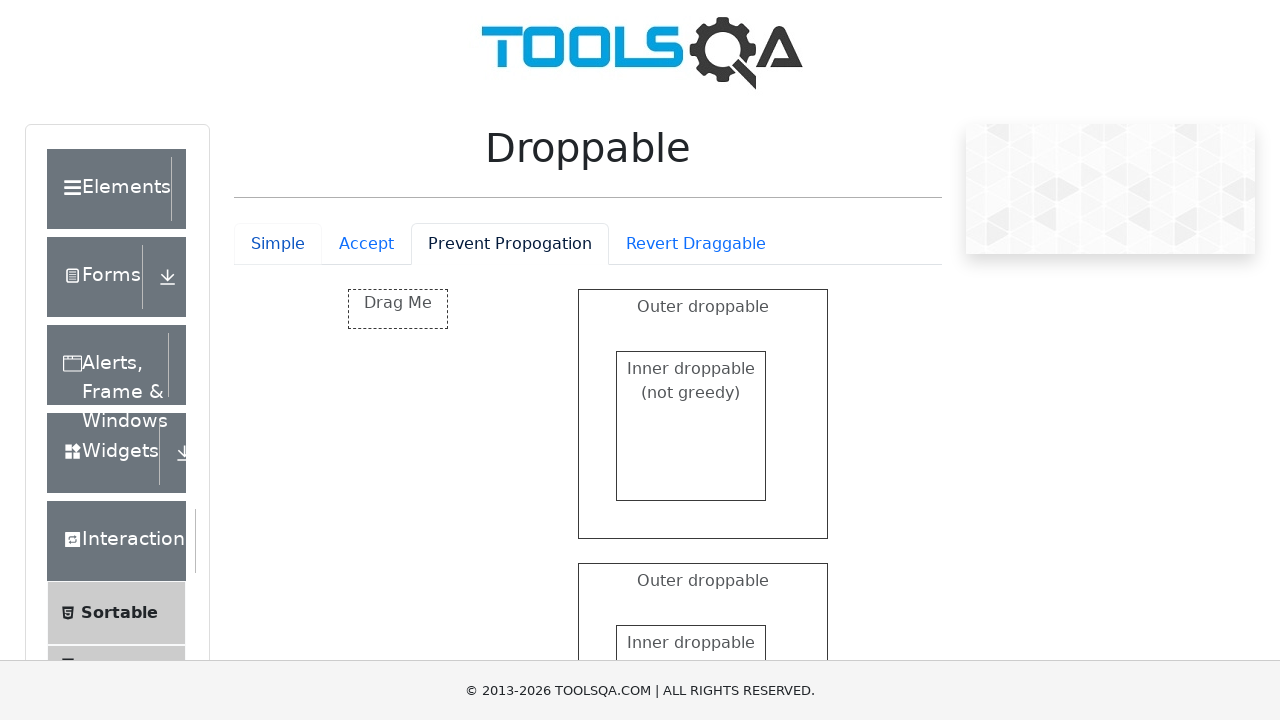

Prevent Propagation tab content loaded
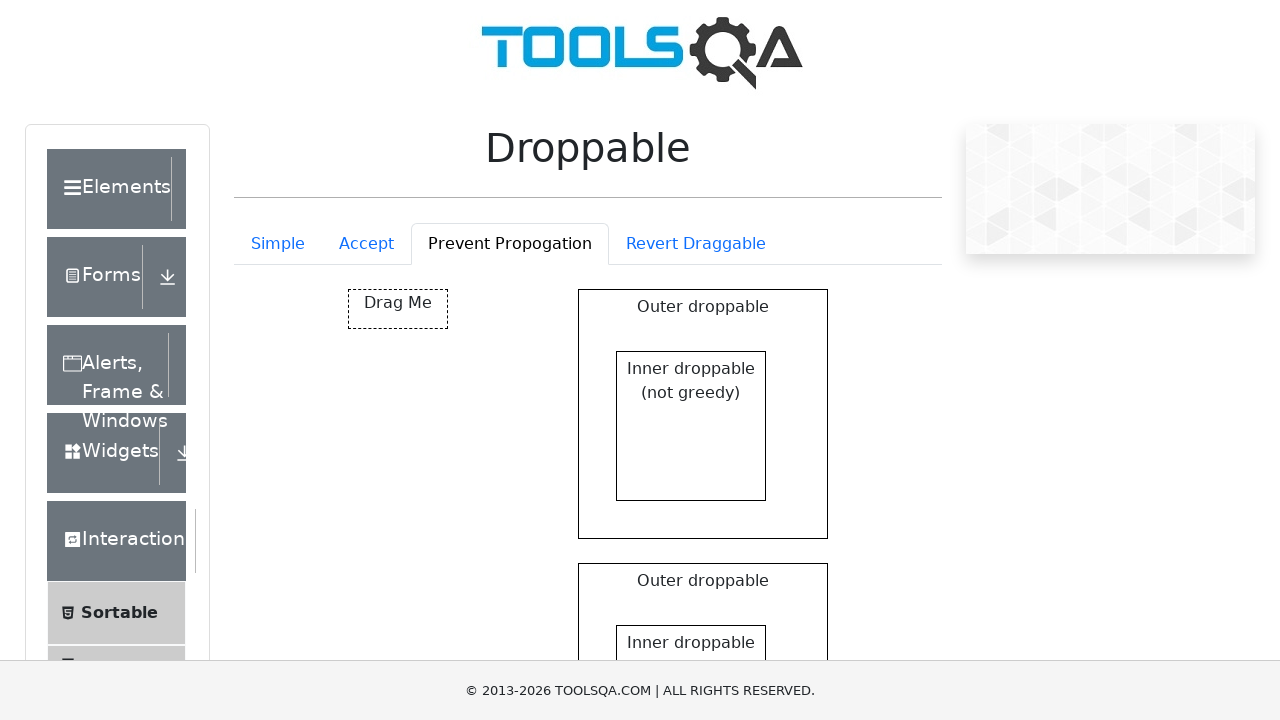

Dragged box to not-greedy inner droppable element at (691, 426)
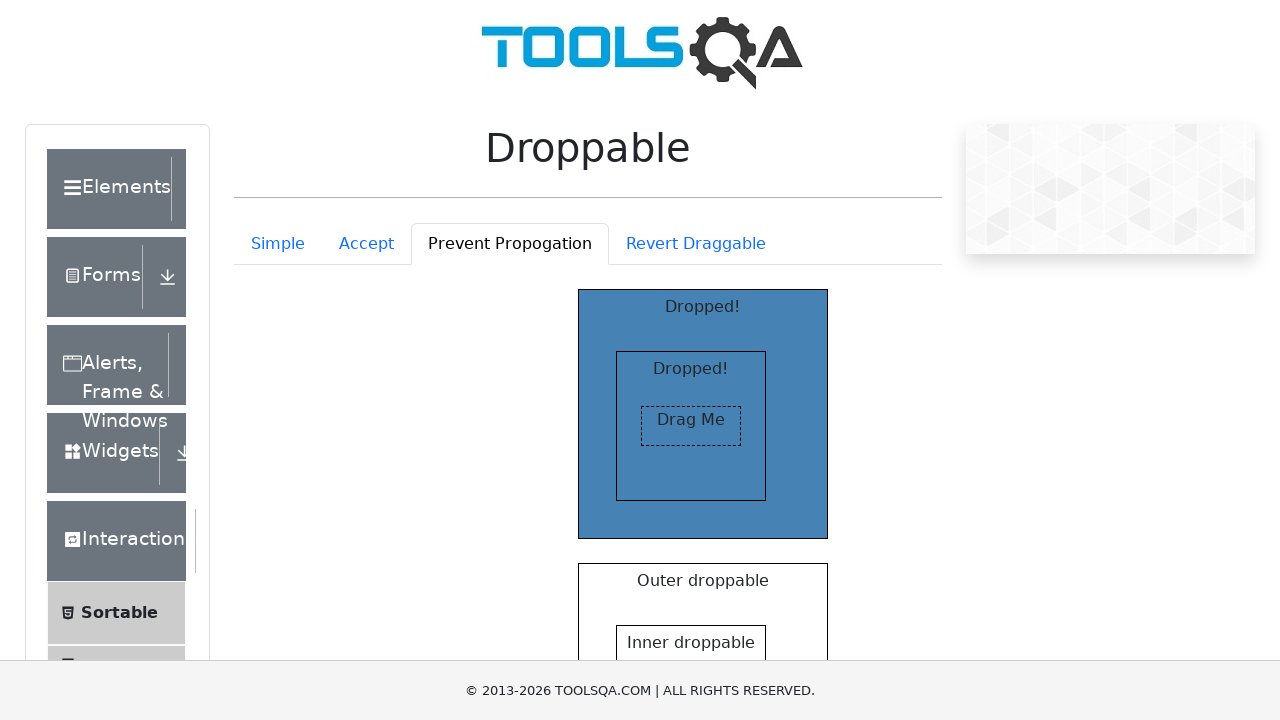

Waited 500ms for drop action to register
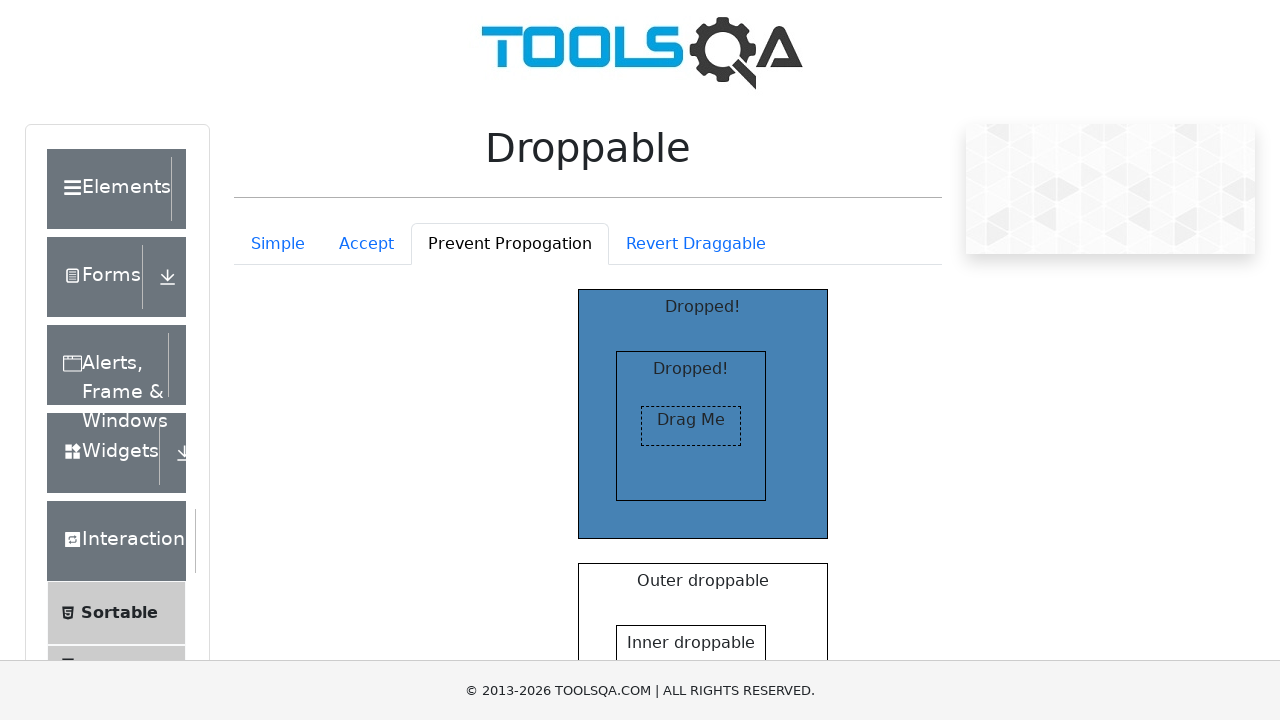

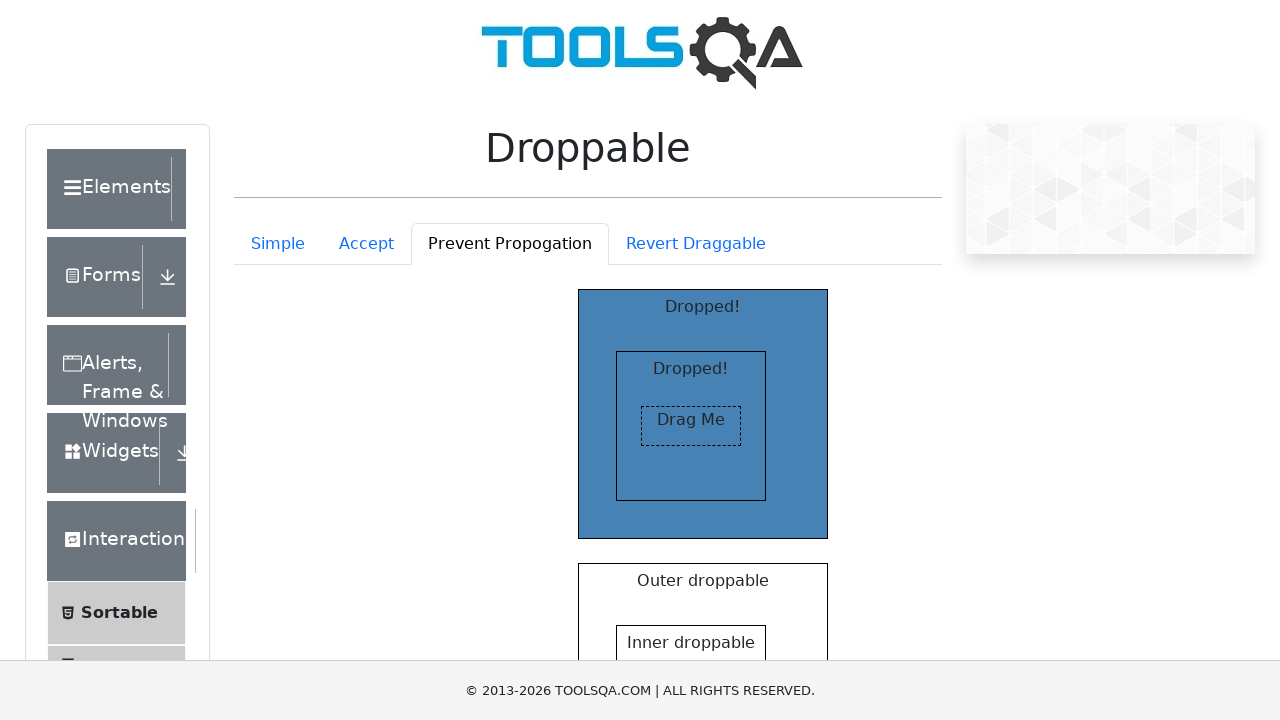